Tests login form validation by submitting empty username and password fields and verifying the appropriate error message is displayed

Starting URL: https://www.saucedemo.com/

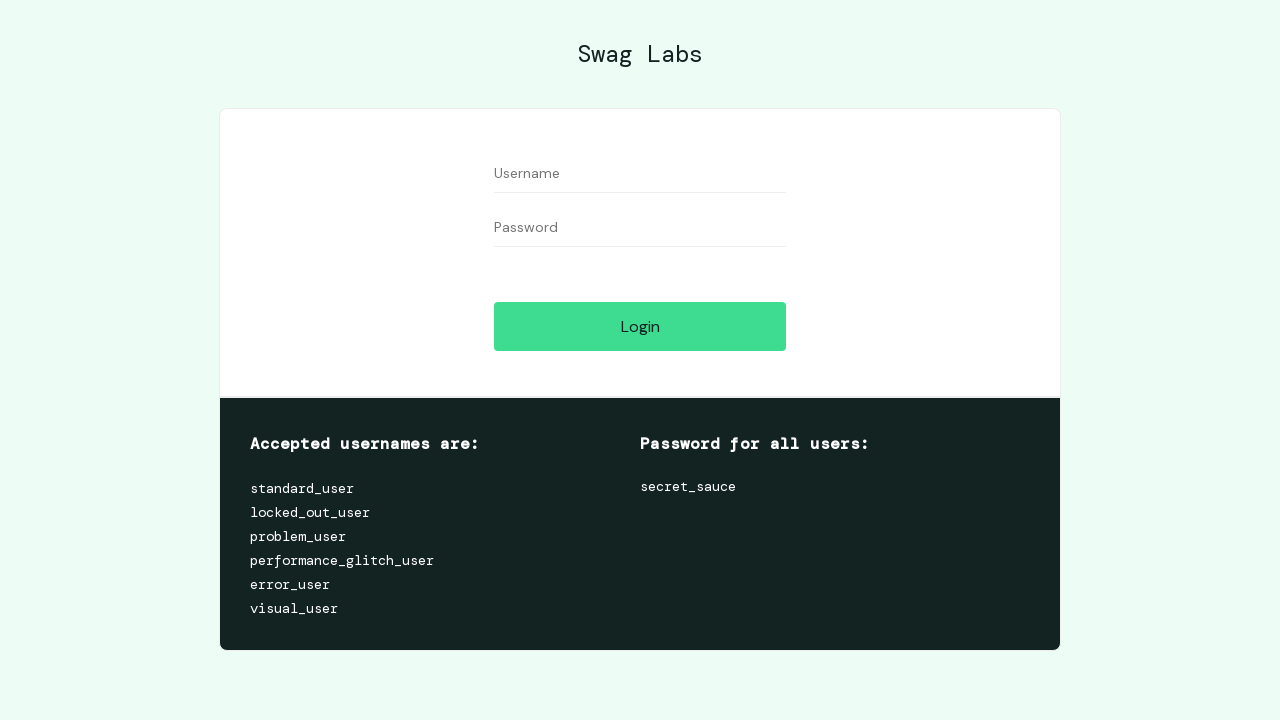

Left username field empty on input[data-test="username"]
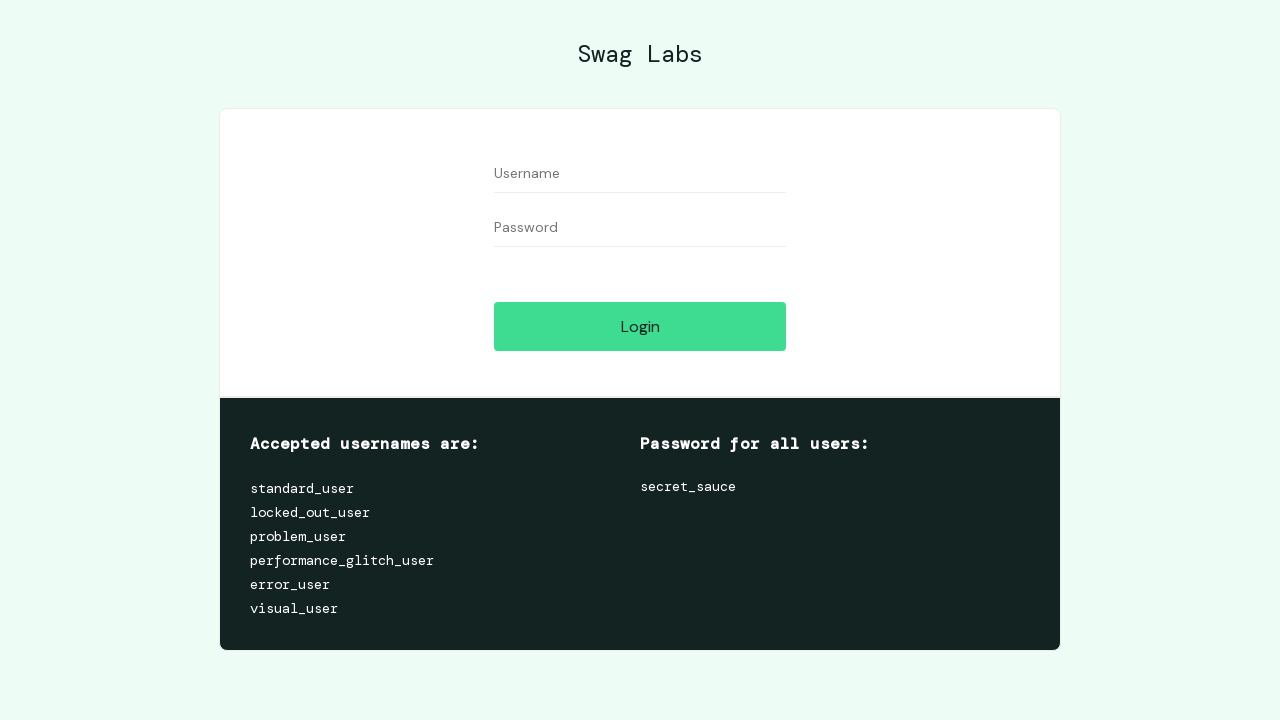

Left password field empty on input[data-test="password"]
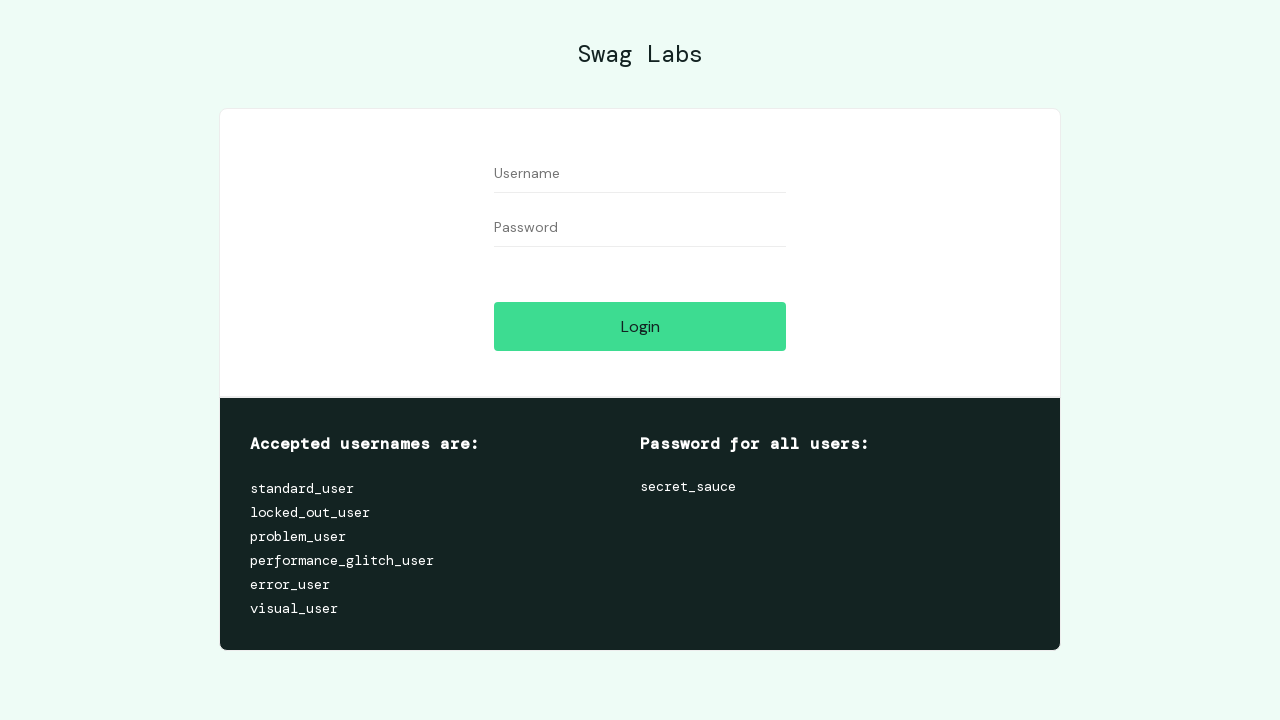

Clicked login button with empty credentials at (640, 326) on input[data-test="login-button"]
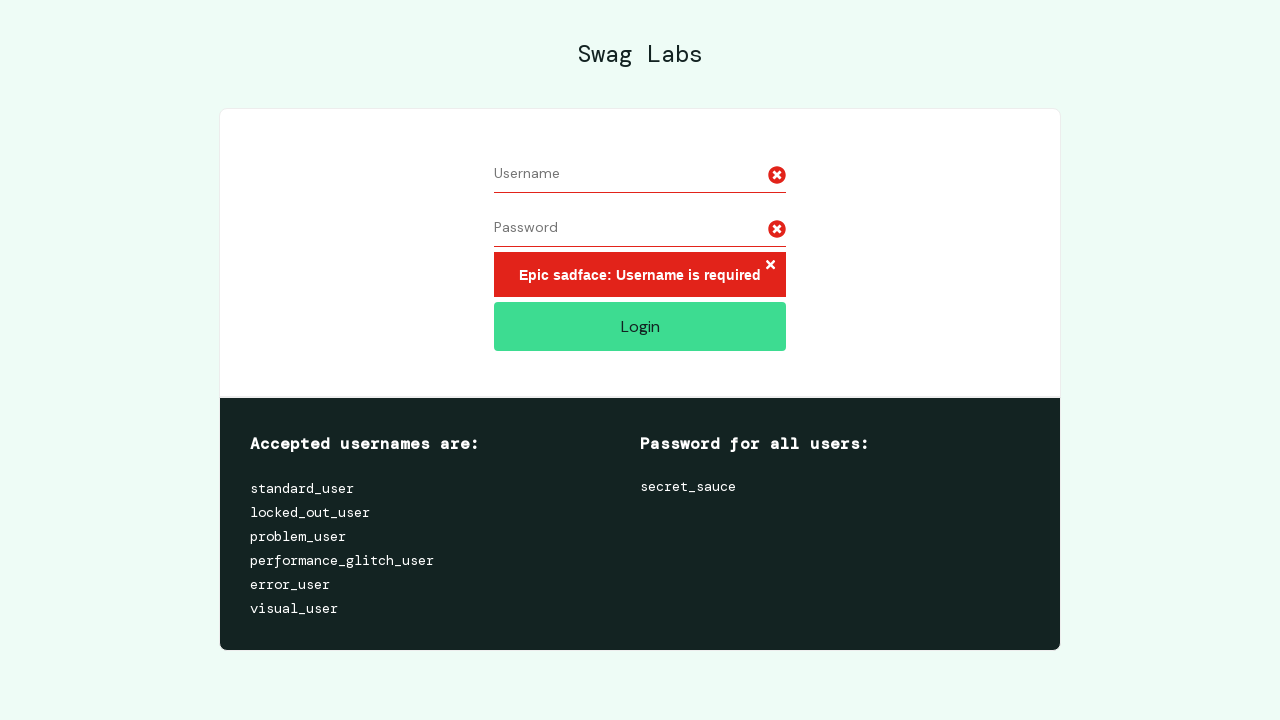

Error message appeared
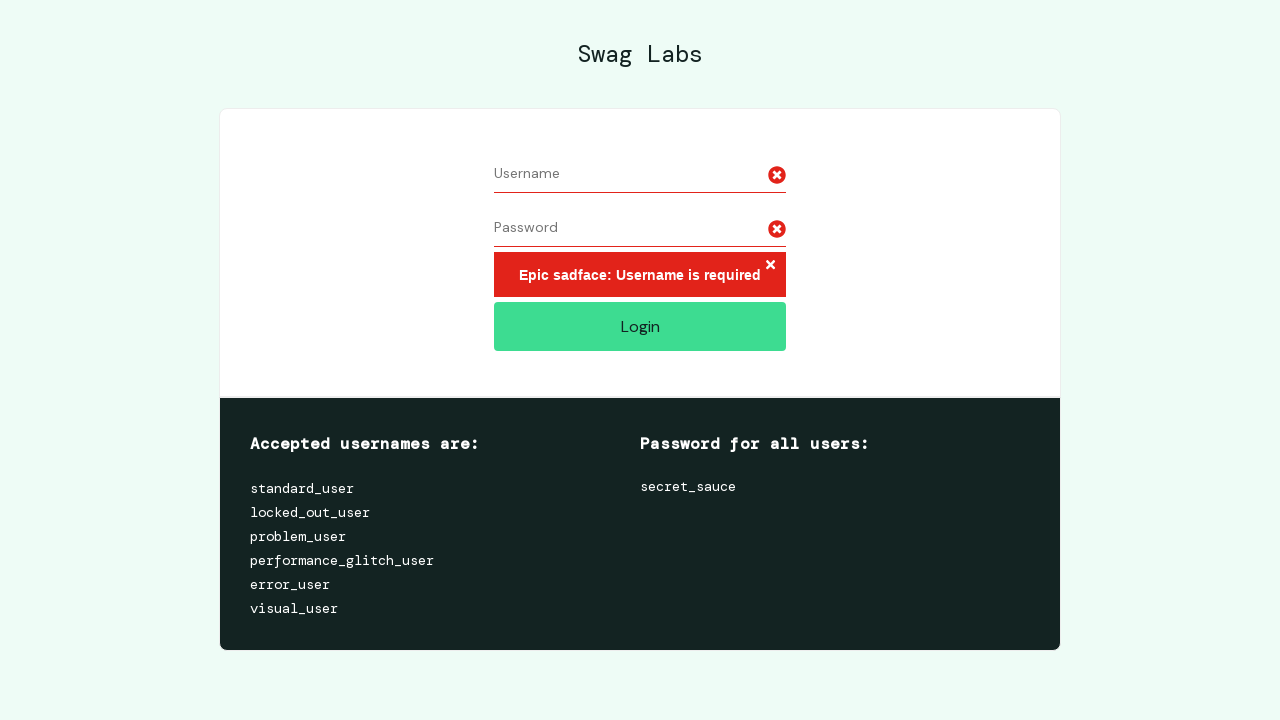

Retrieved error message: Epic sadface: Username is required
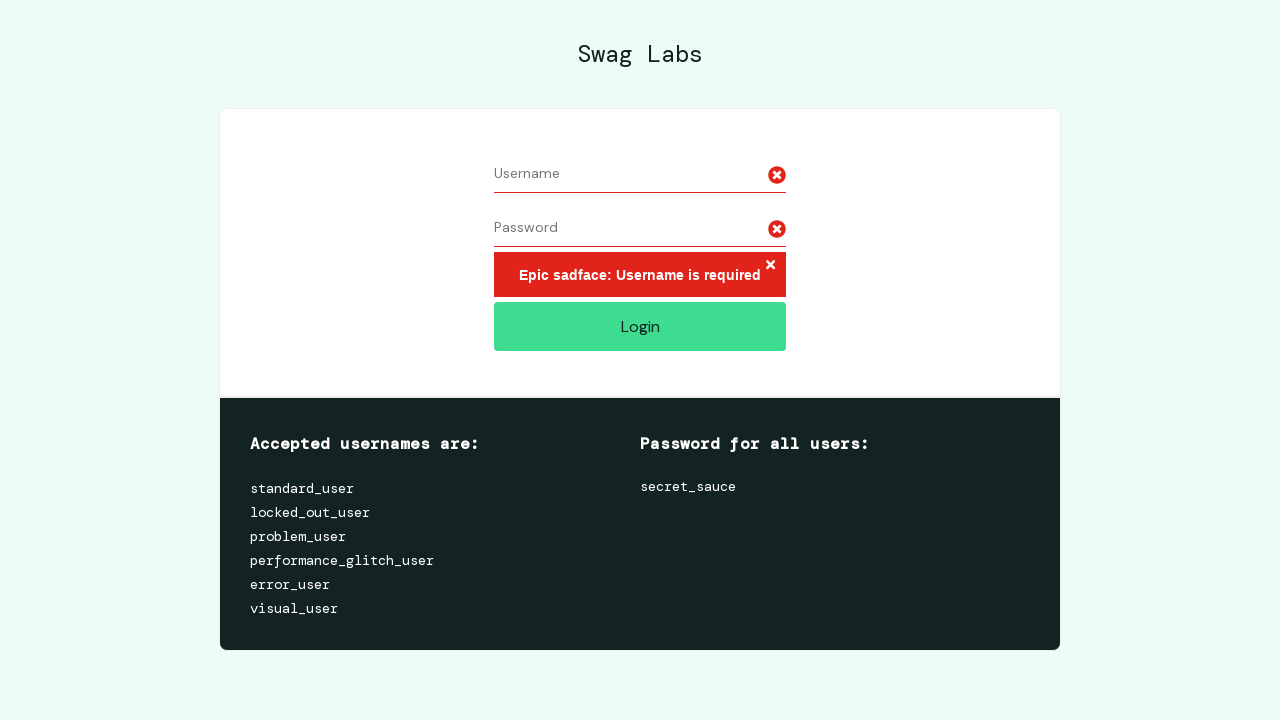

Verified error message contains 'Username is required'
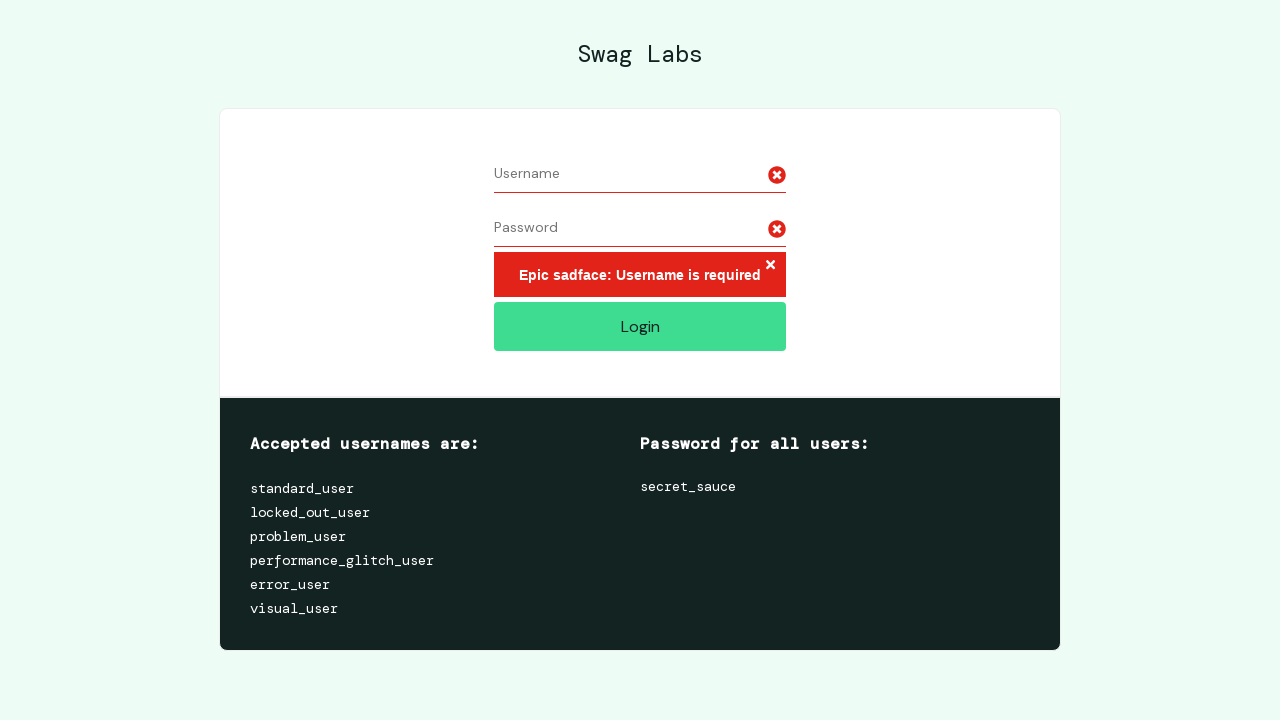

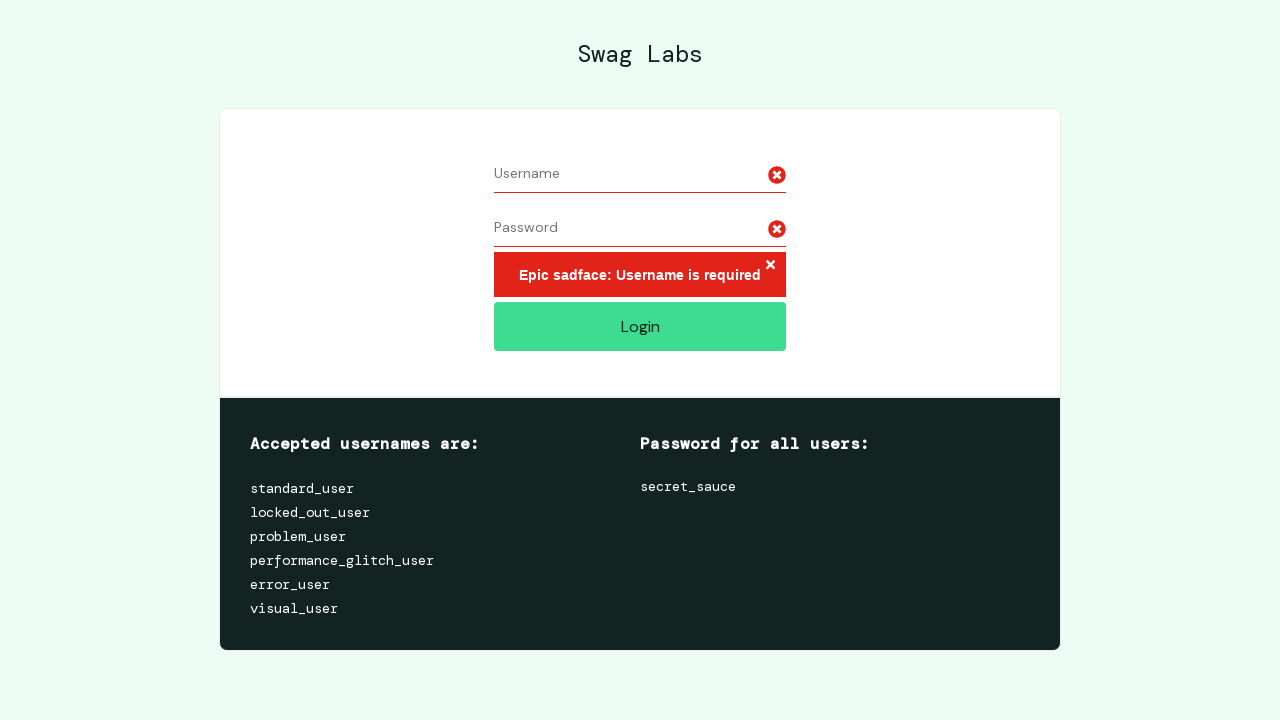